Tests dynamic loading by clicking Start and waiting for the loading indicator to disappear before verifying Hello World text

Starting URL: https://the-internet.herokuapp.com/dynamic_loading/1

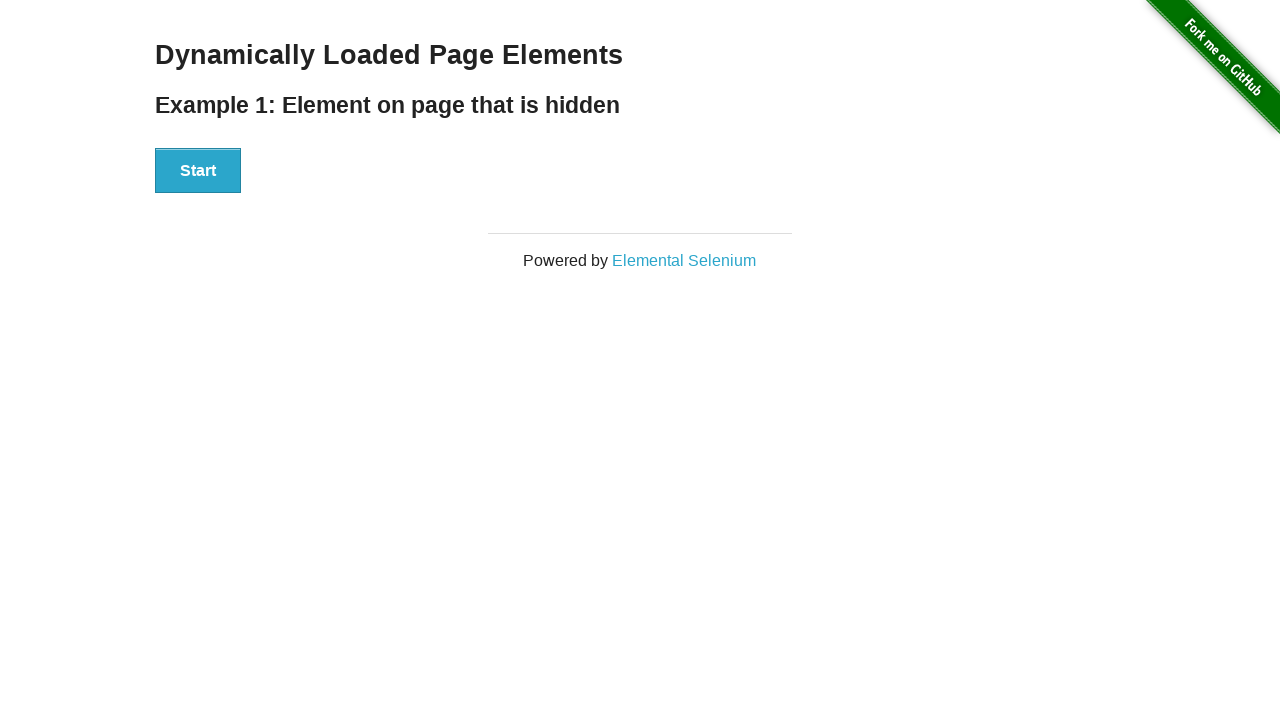

Clicked the Start button at (198, 171) on xpath=//button
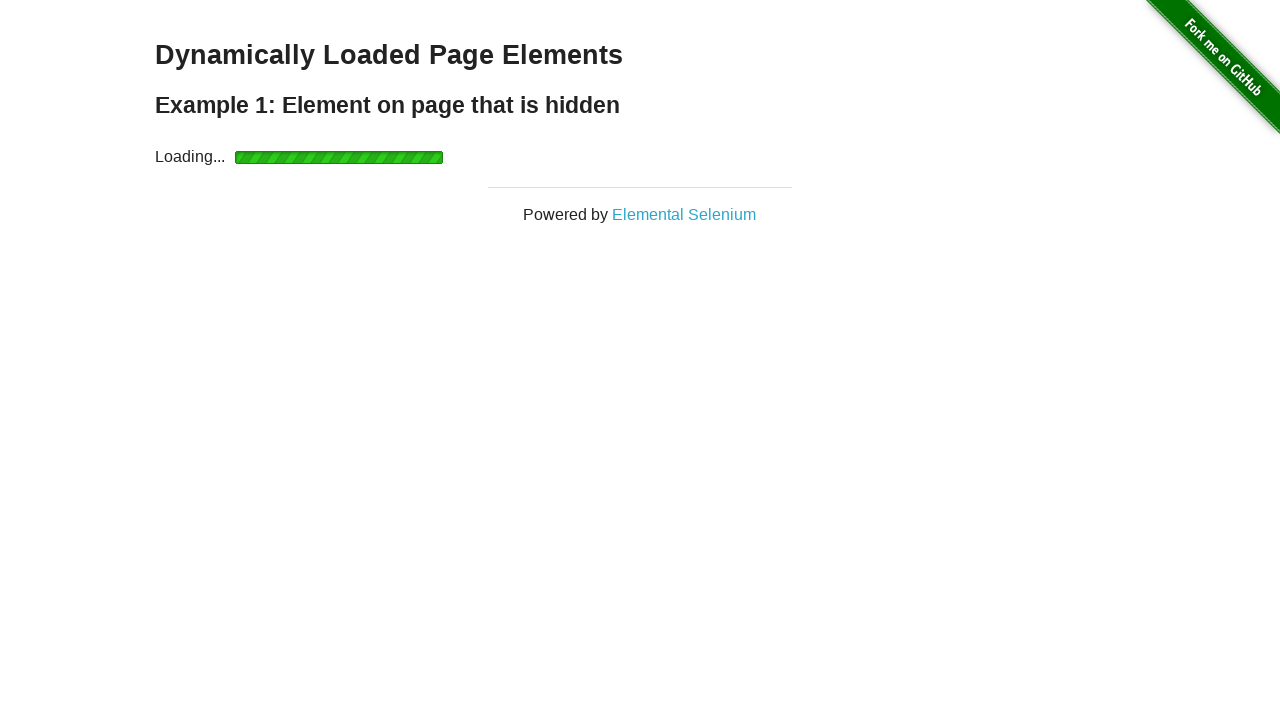

Loading indicator disappeared
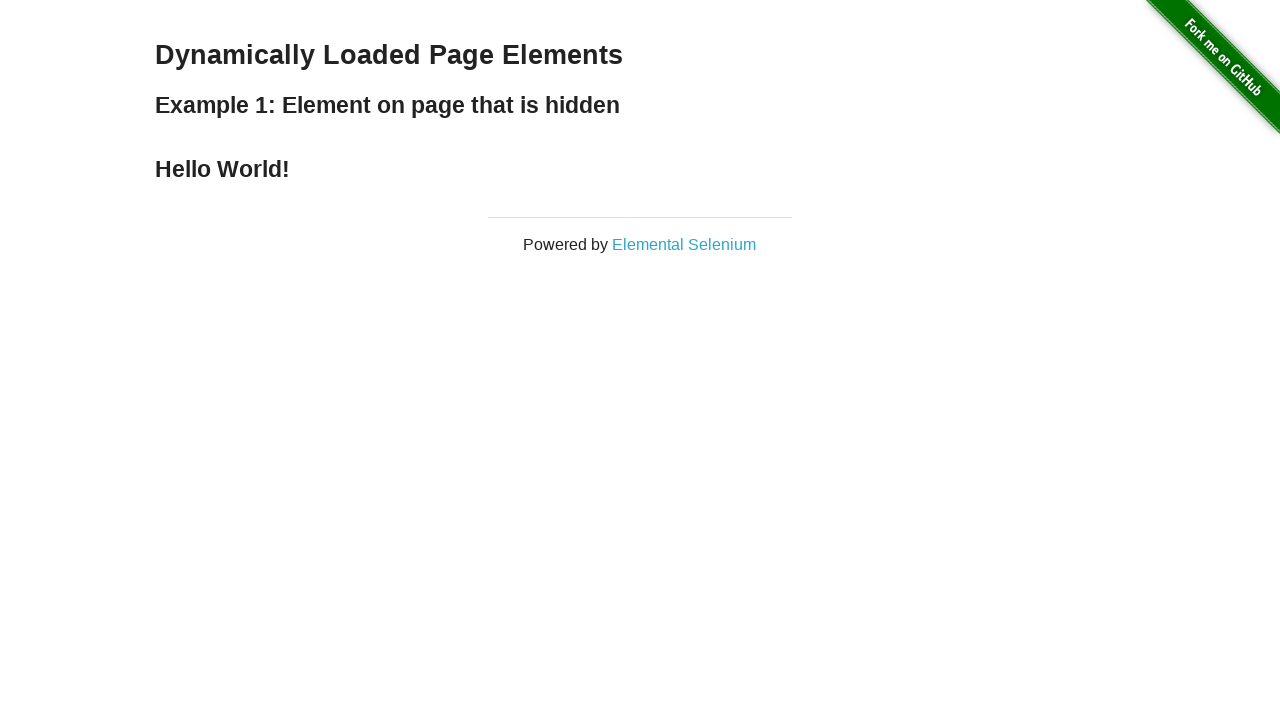

Located the Hello World text element
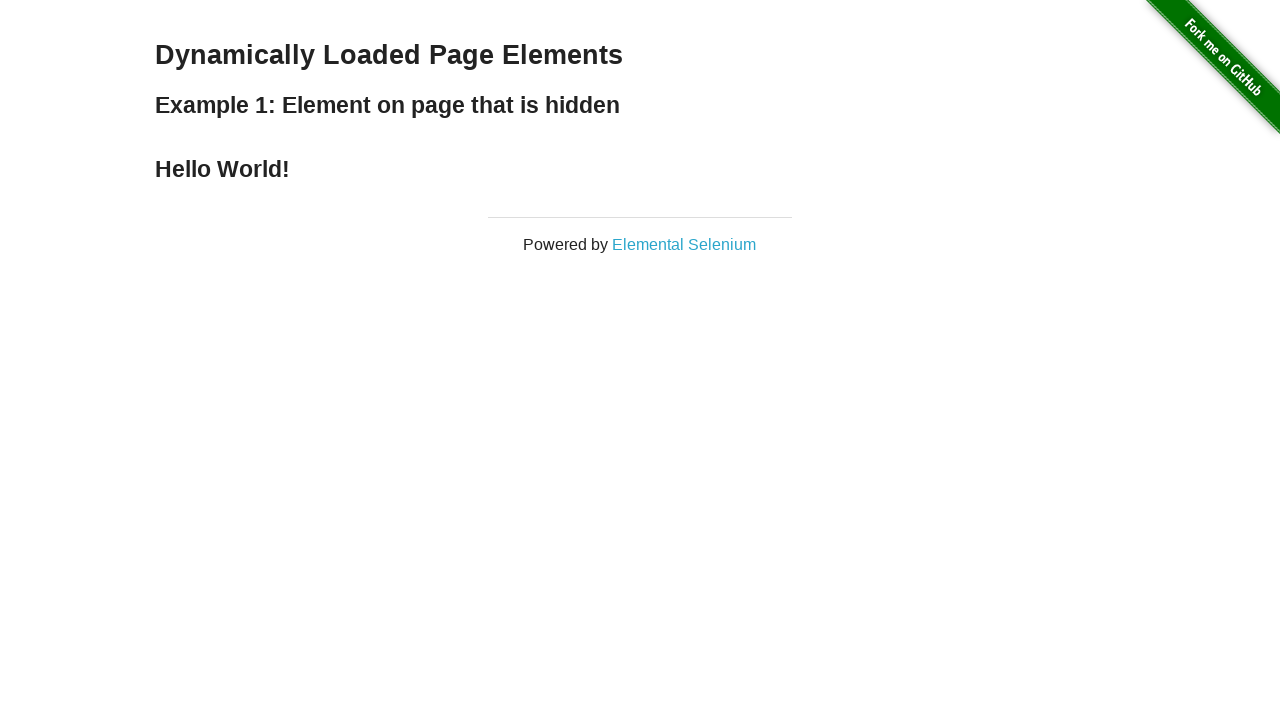

Verified Hello World text content matches expected value
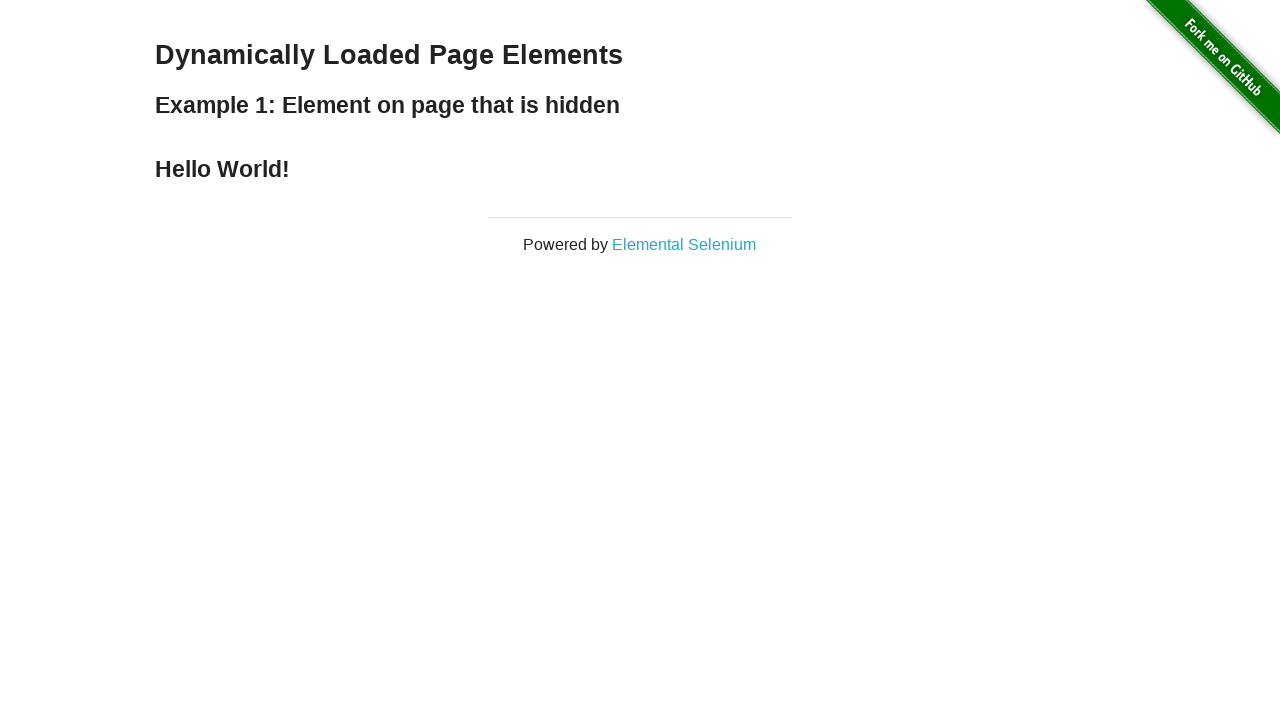

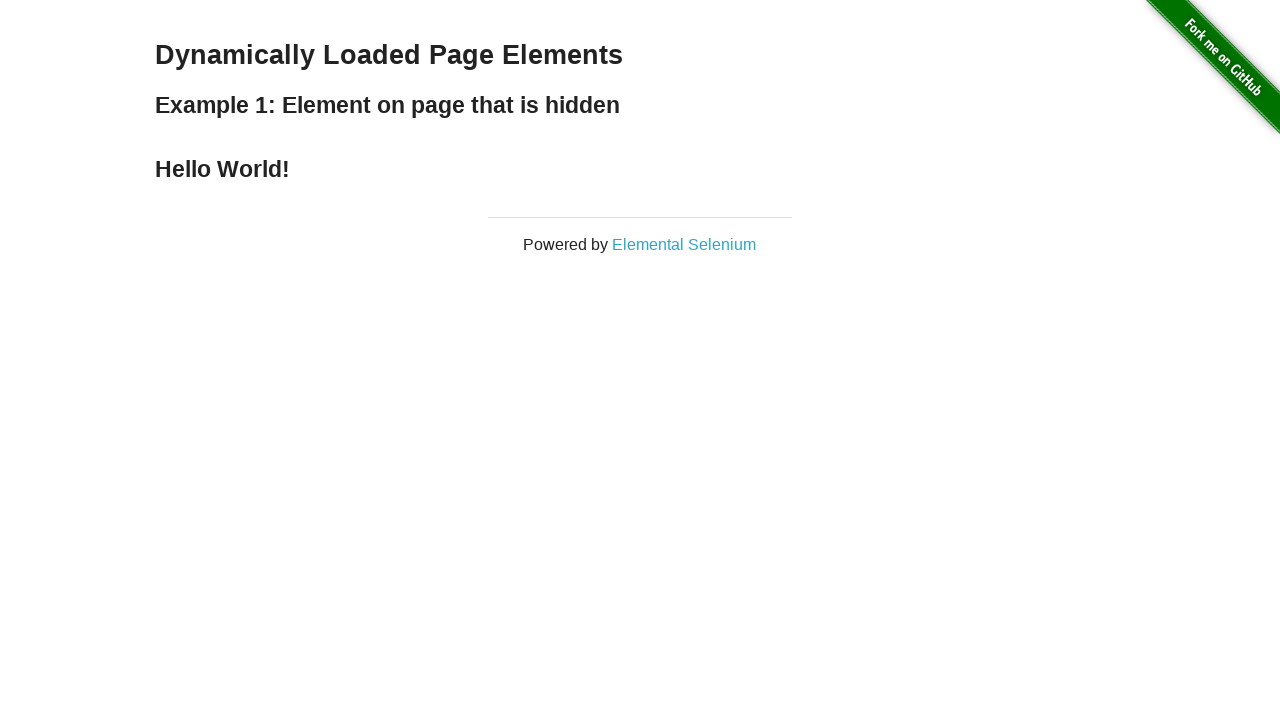